Tests adding todo items to the list by filling the input and pressing Enter, then verifying items appear in the list

Starting URL: https://demo.playwright.dev/todomvc

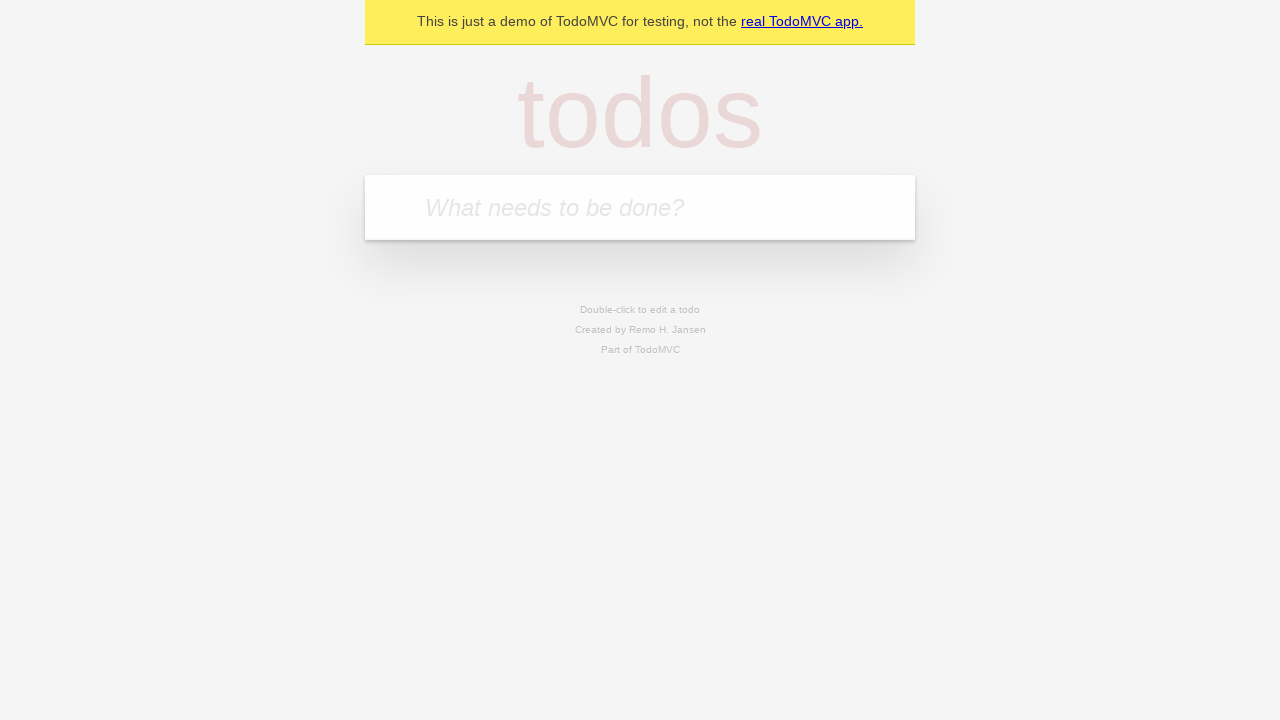

Filled new todo input with 'buy some cheese' on .new-todo
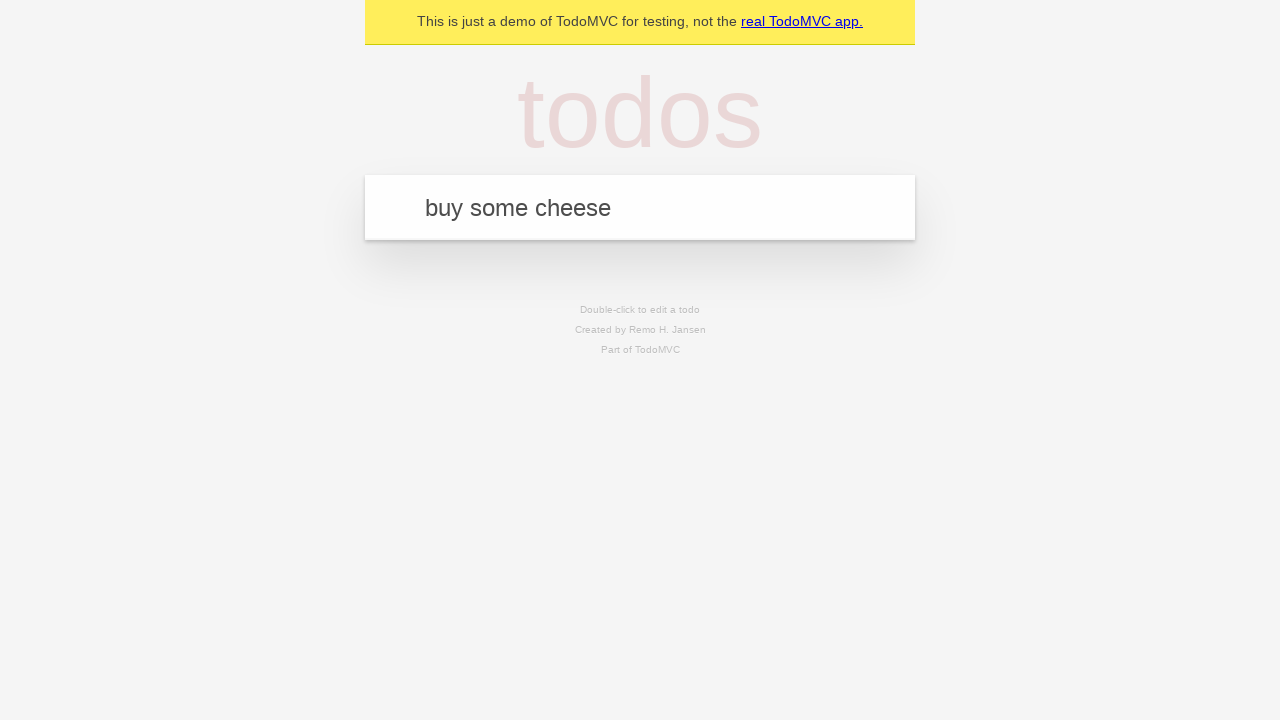

Pressed Enter to add first todo item on .new-todo
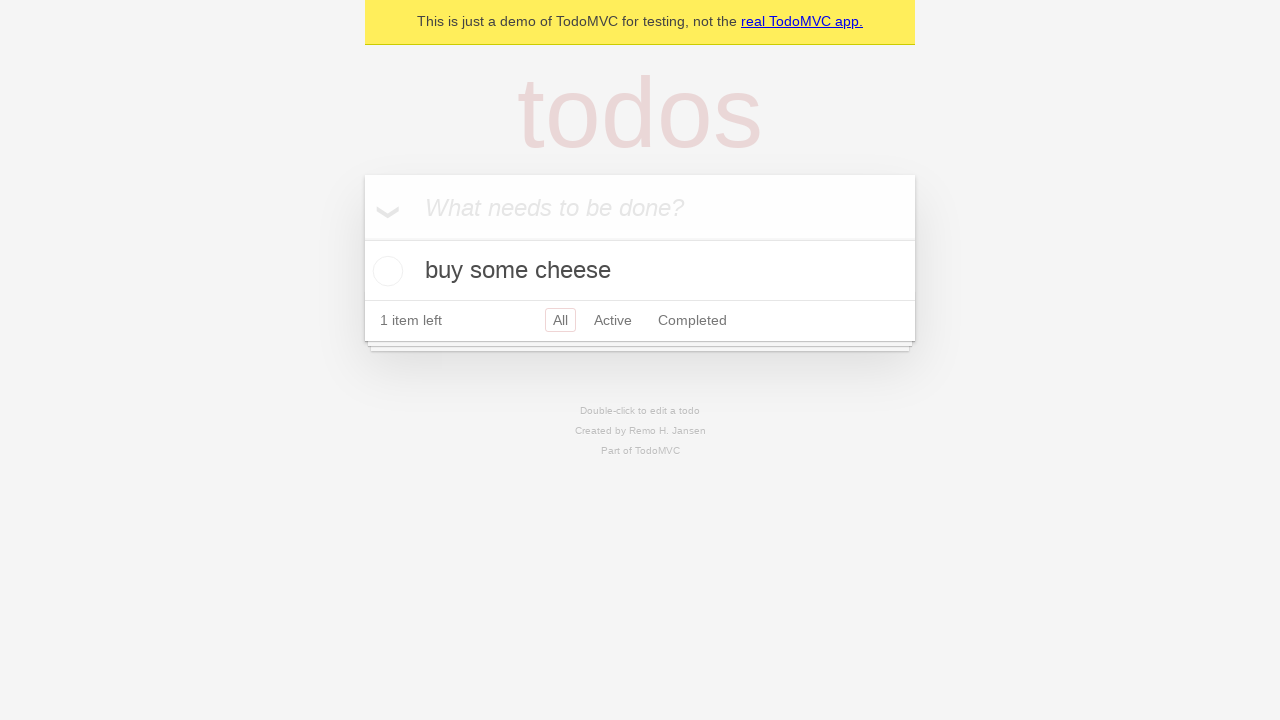

First todo item appeared in the list
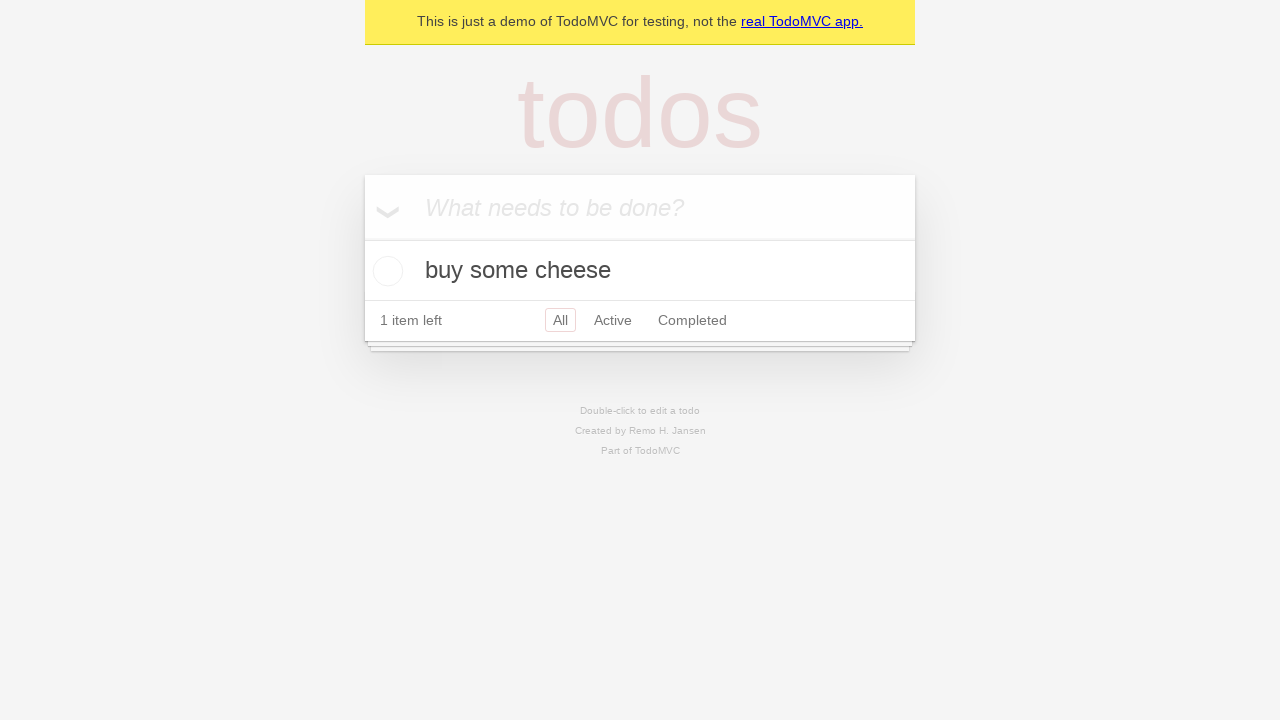

Filled new todo input with 'feed the cat' on .new-todo
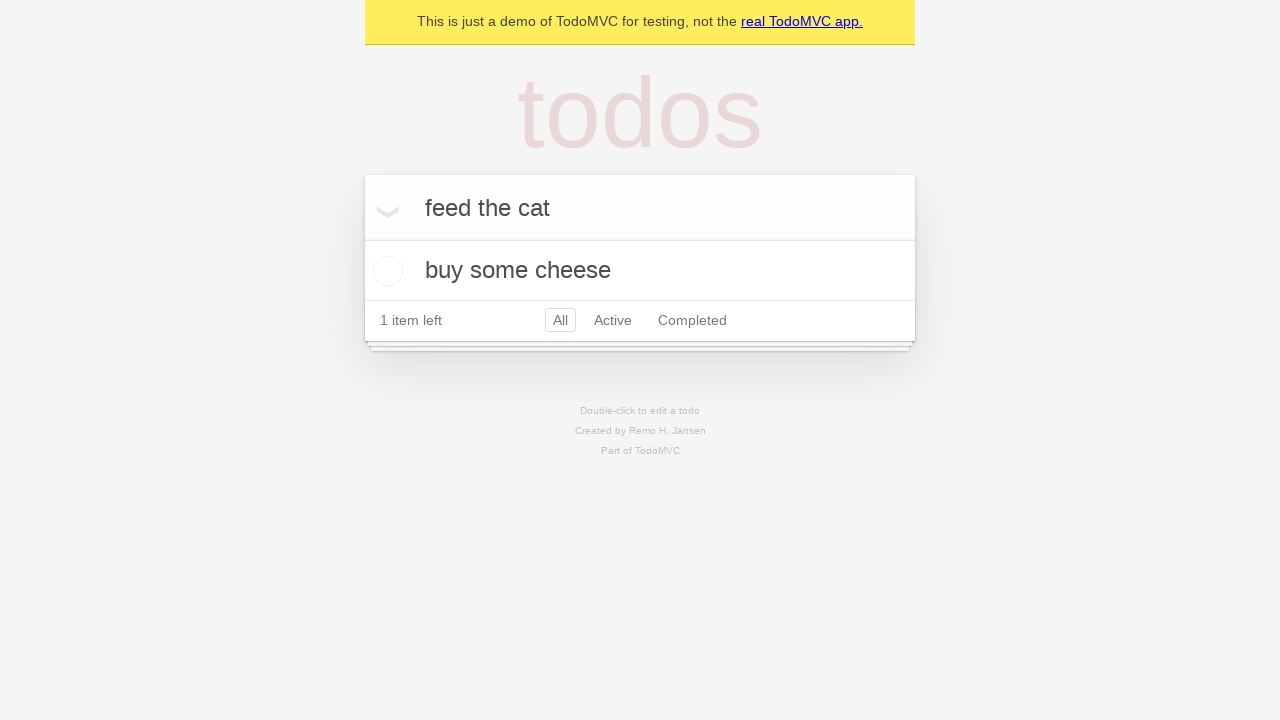

Pressed Enter to add second todo item on .new-todo
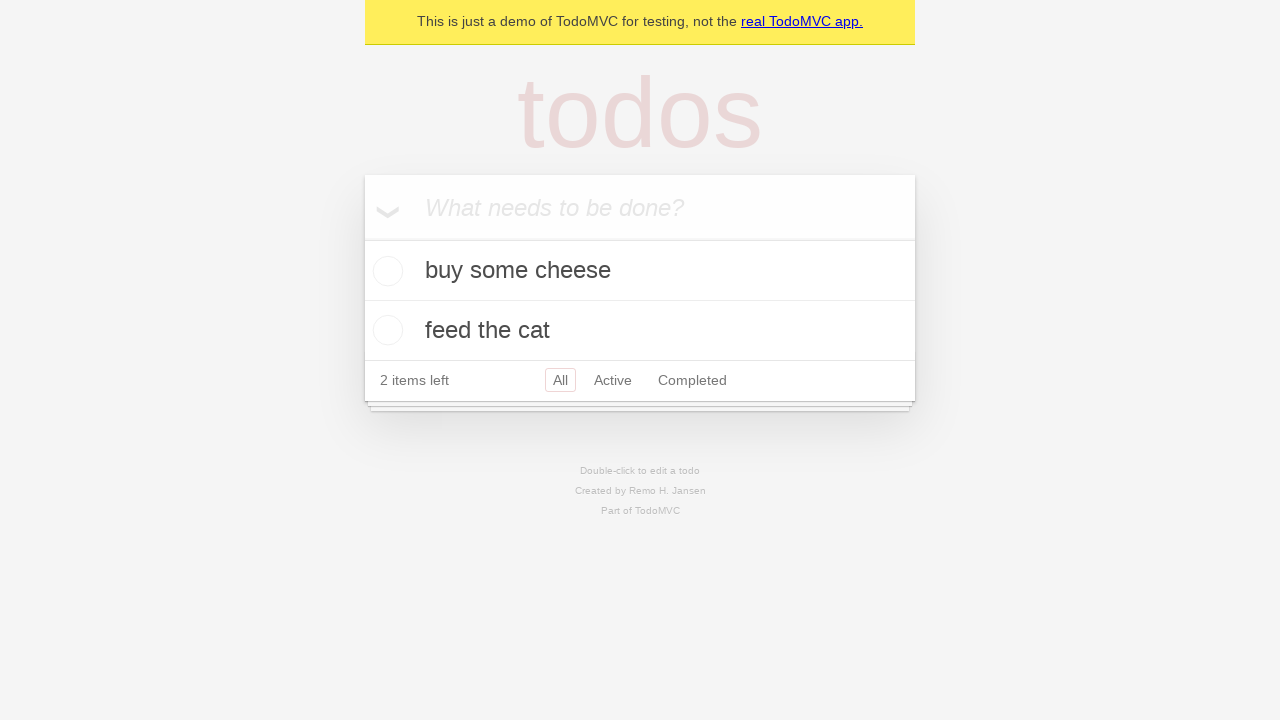

Second todo item appeared in the list
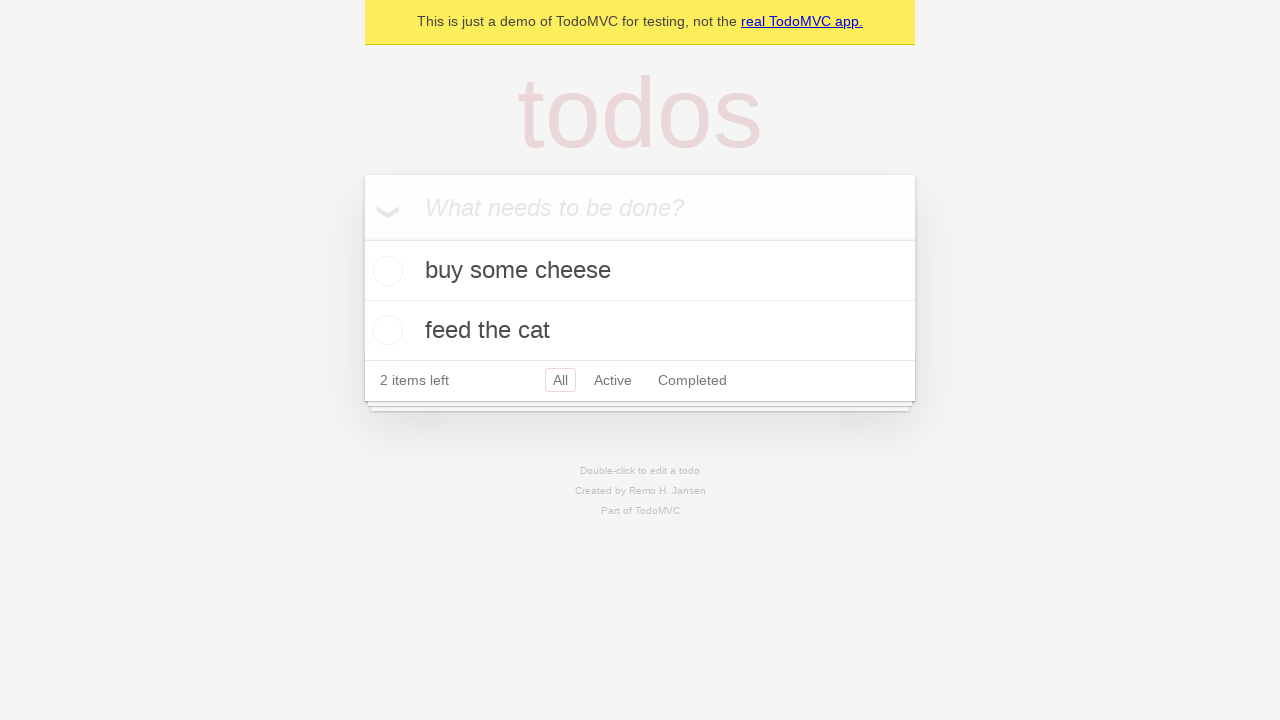

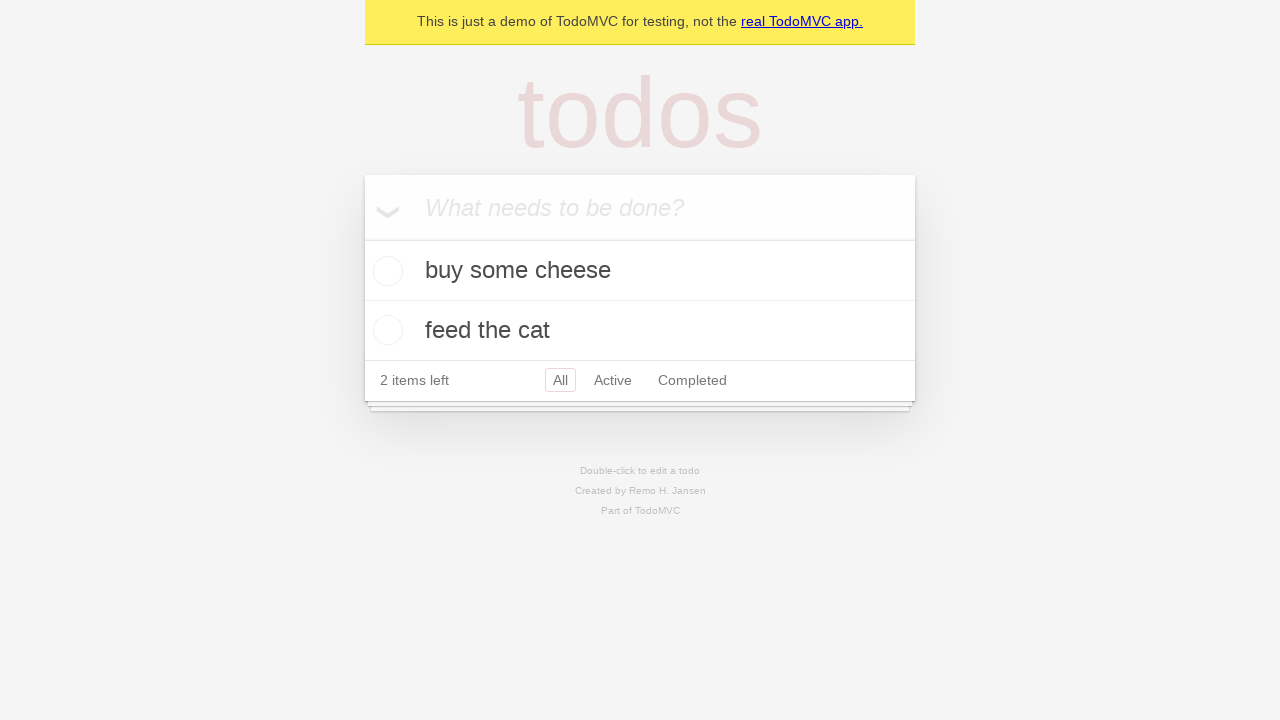